Navigates to Tamil Nadu website and retrieves the page title

Starting URL: http://www.tamilnadu.com

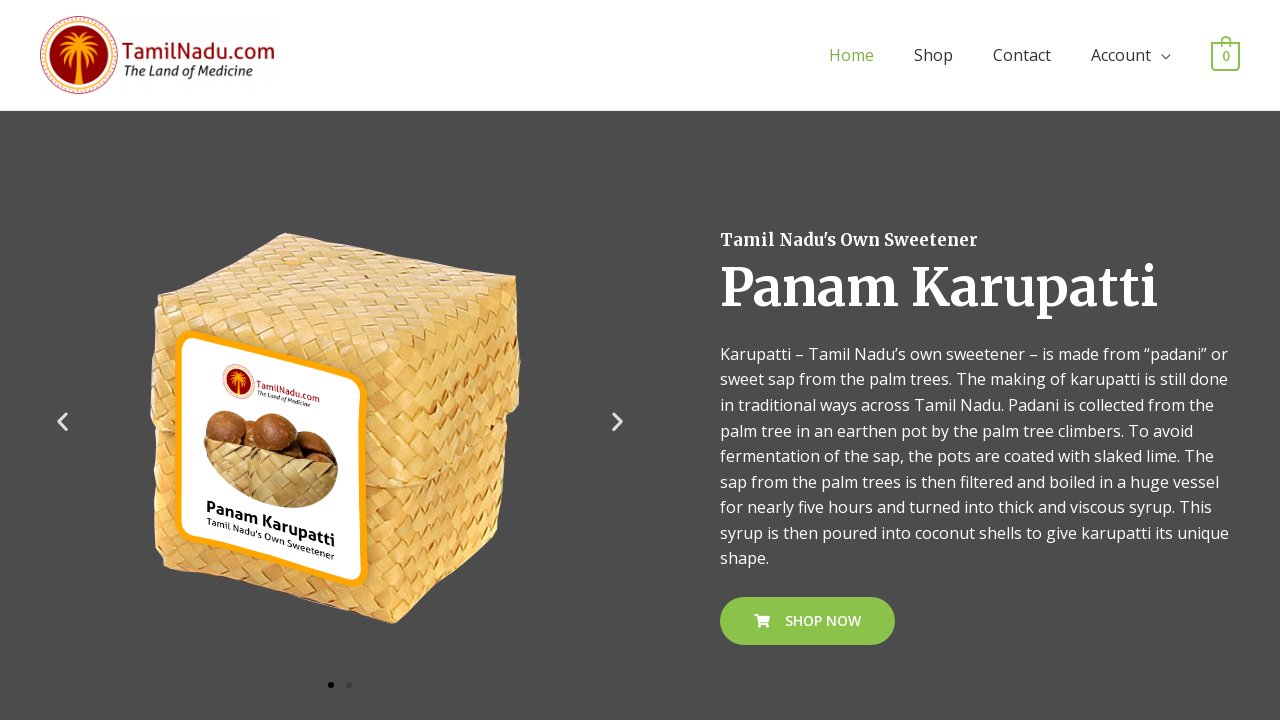

Waited for Tamil Nadu website to load (networkidle state reached)
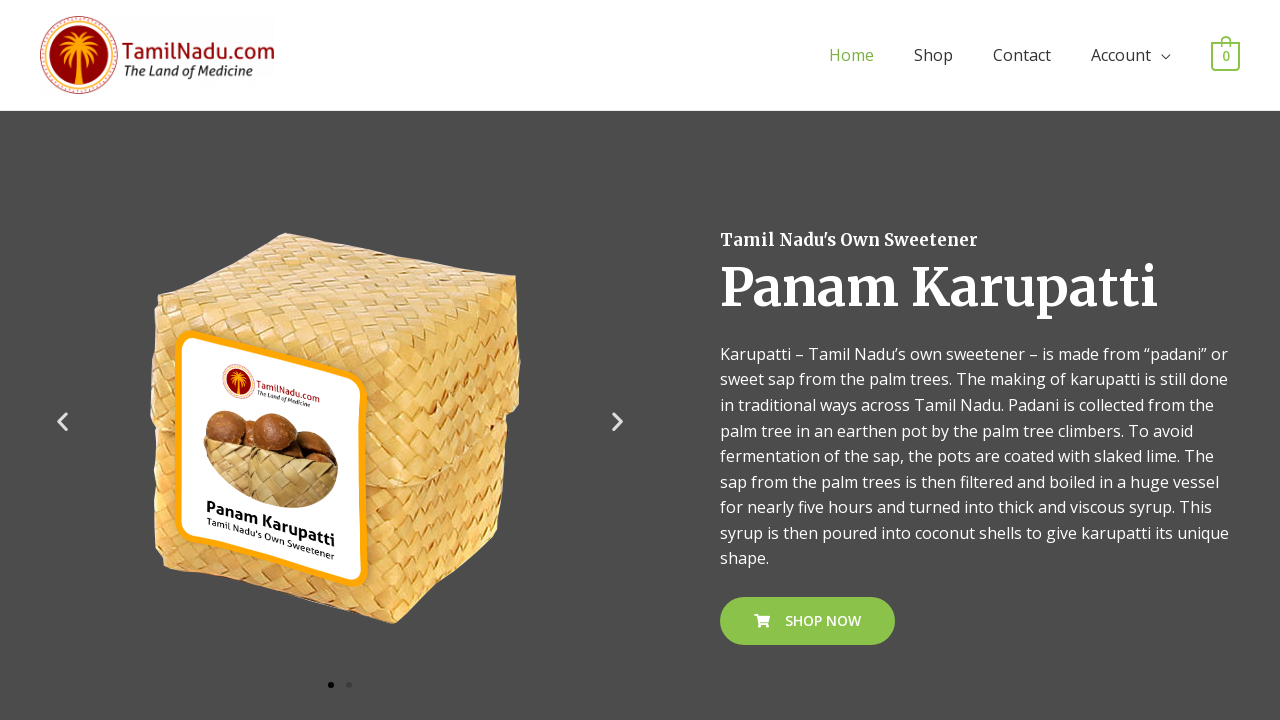

Retrieved page title: Home - TamilNadu.com
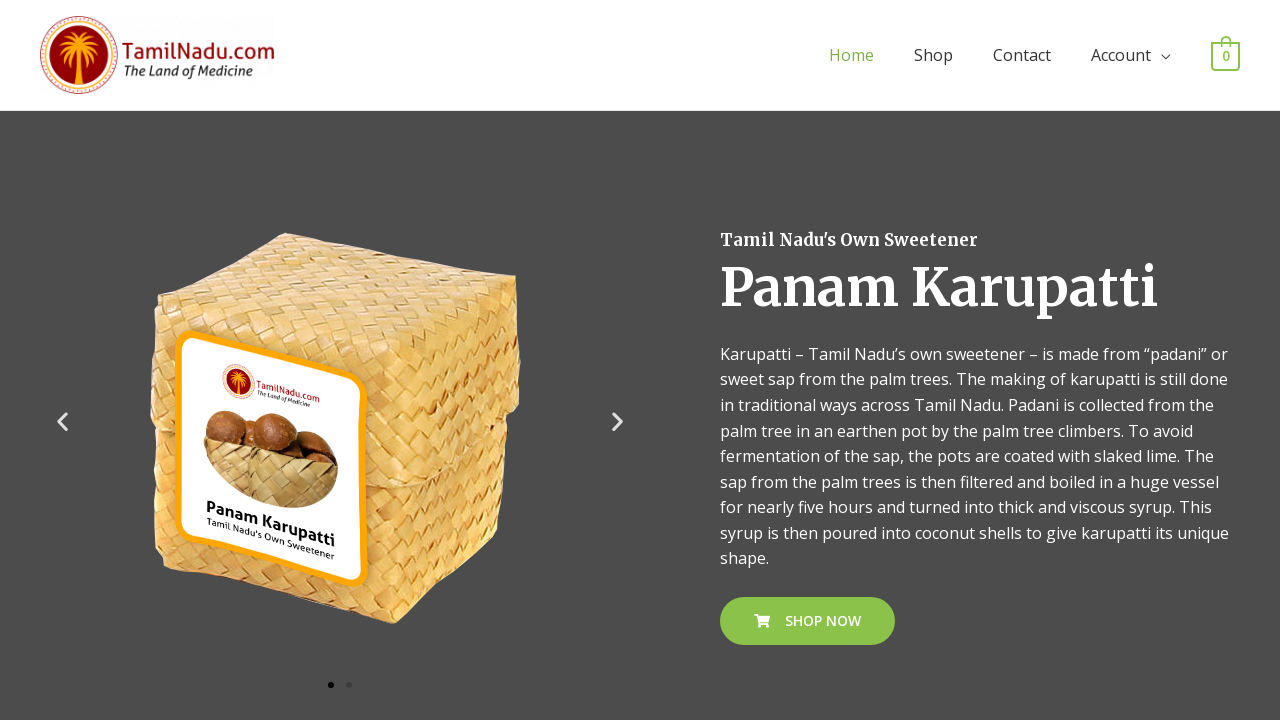

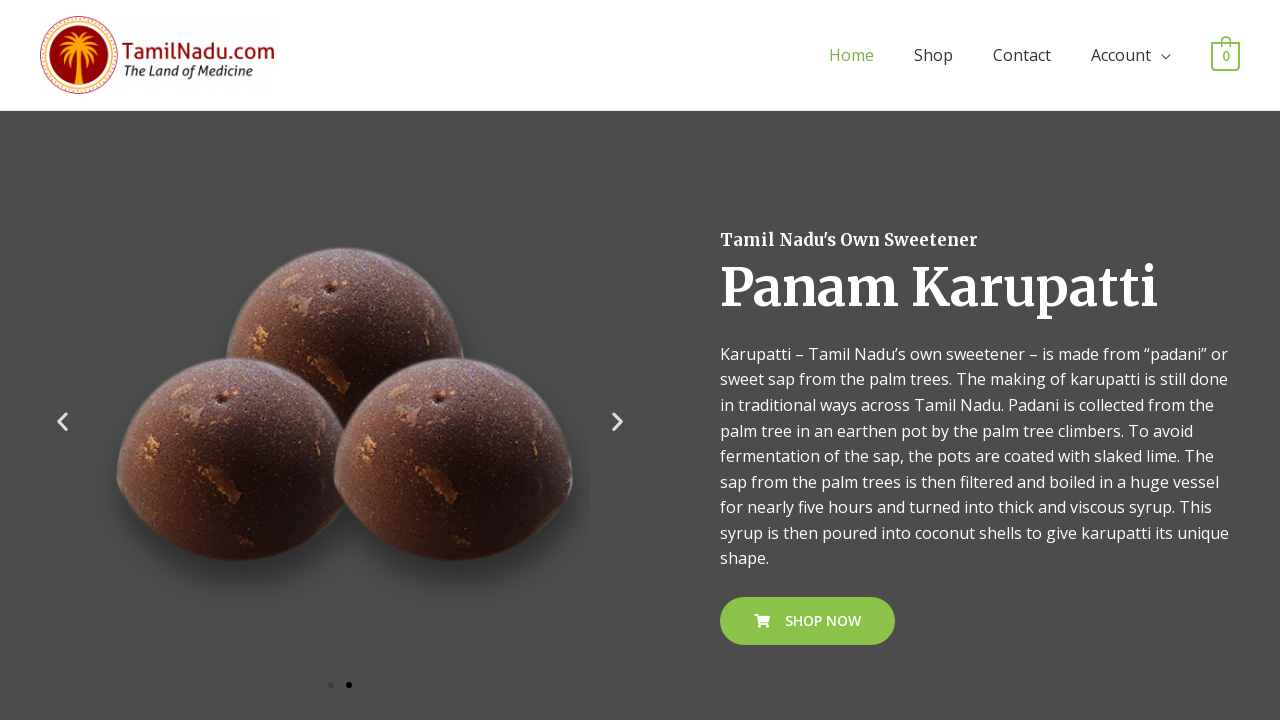